Tests a practice form submission by filling in name, email, password, selecting gender, entering date of birth, and submitting the form

Starting URL: https://rahulshettyacademy.com/angularpractice/

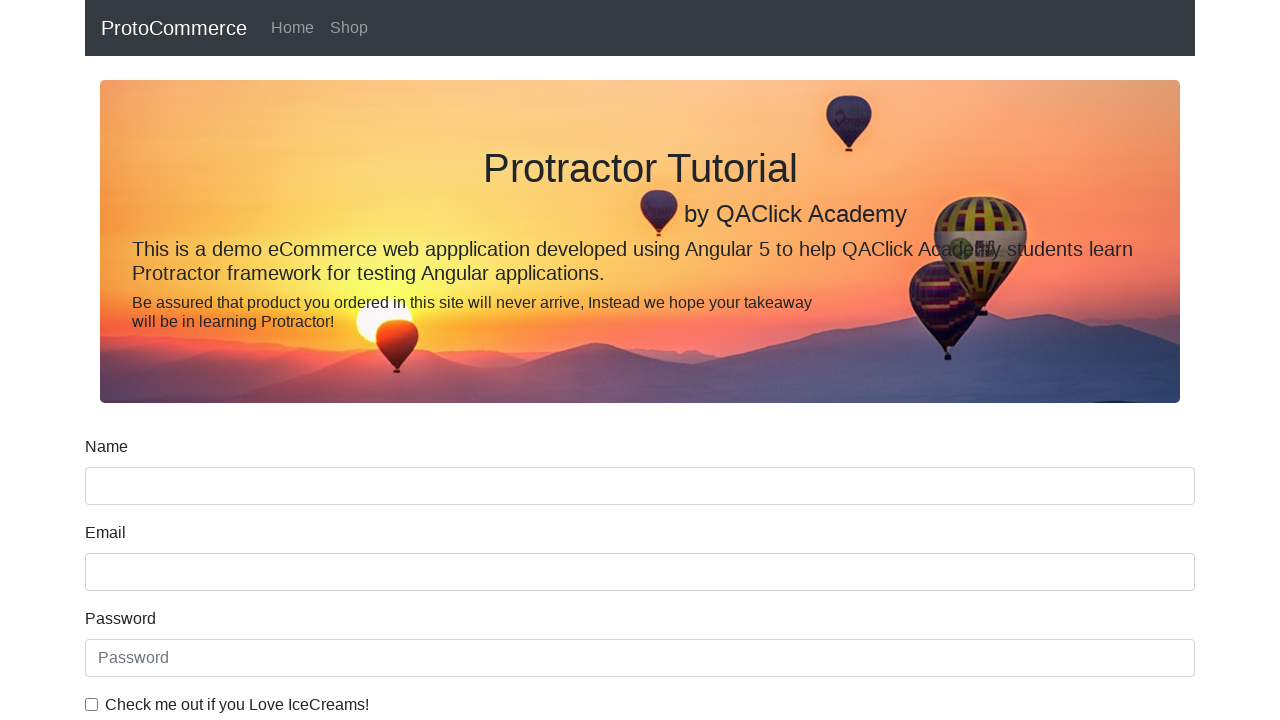

Clicked on name input field at (640, 486) on input[name='name']
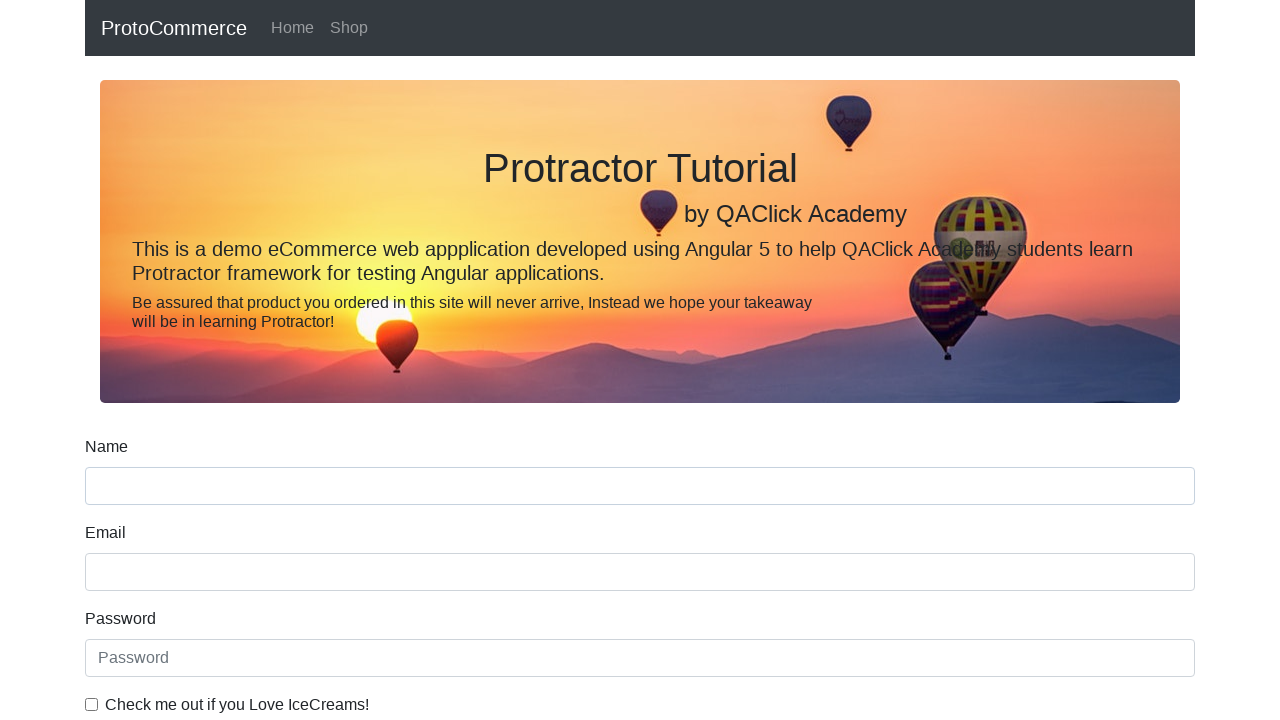

Filled name field with 'Manish' on input[name='name']
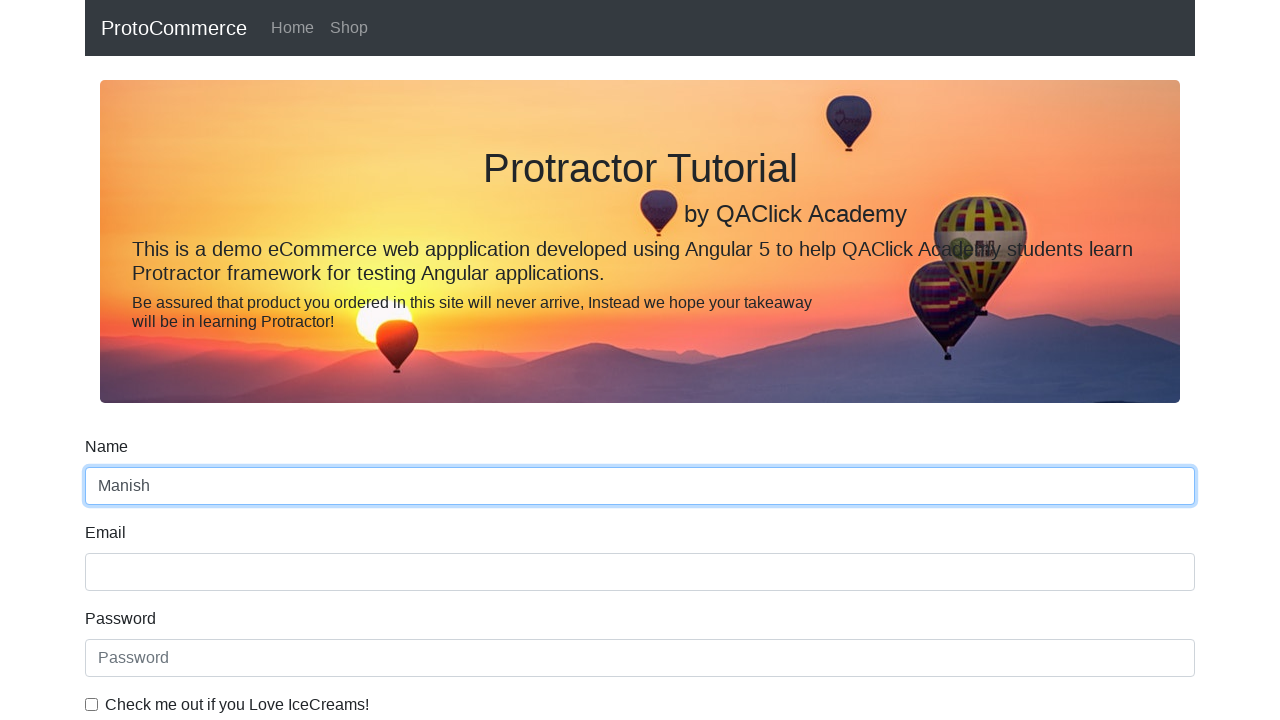

Filled email field with 'manish@gmail.com' on input[name='email']
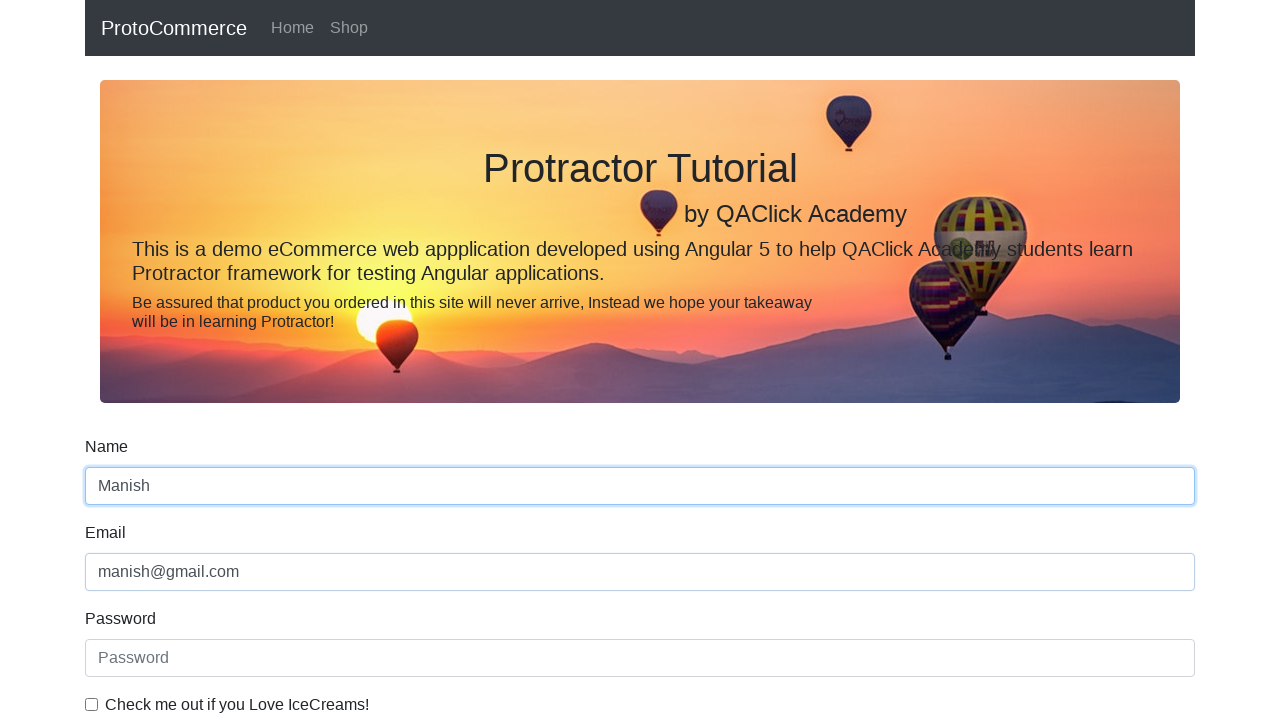

Filled password field with 'Kmanish@1' on input#exampleInputPassword1
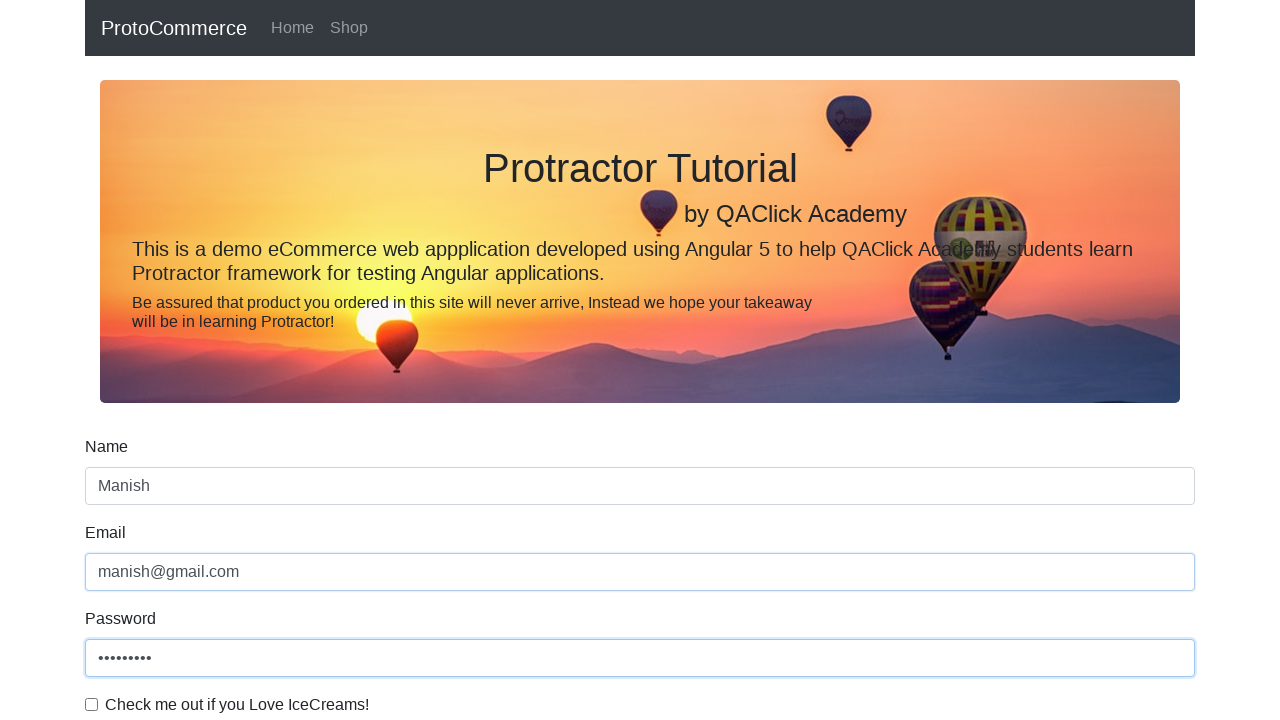

Checked the checkbox for agreement at (92, 704) on input#exampleCheck1
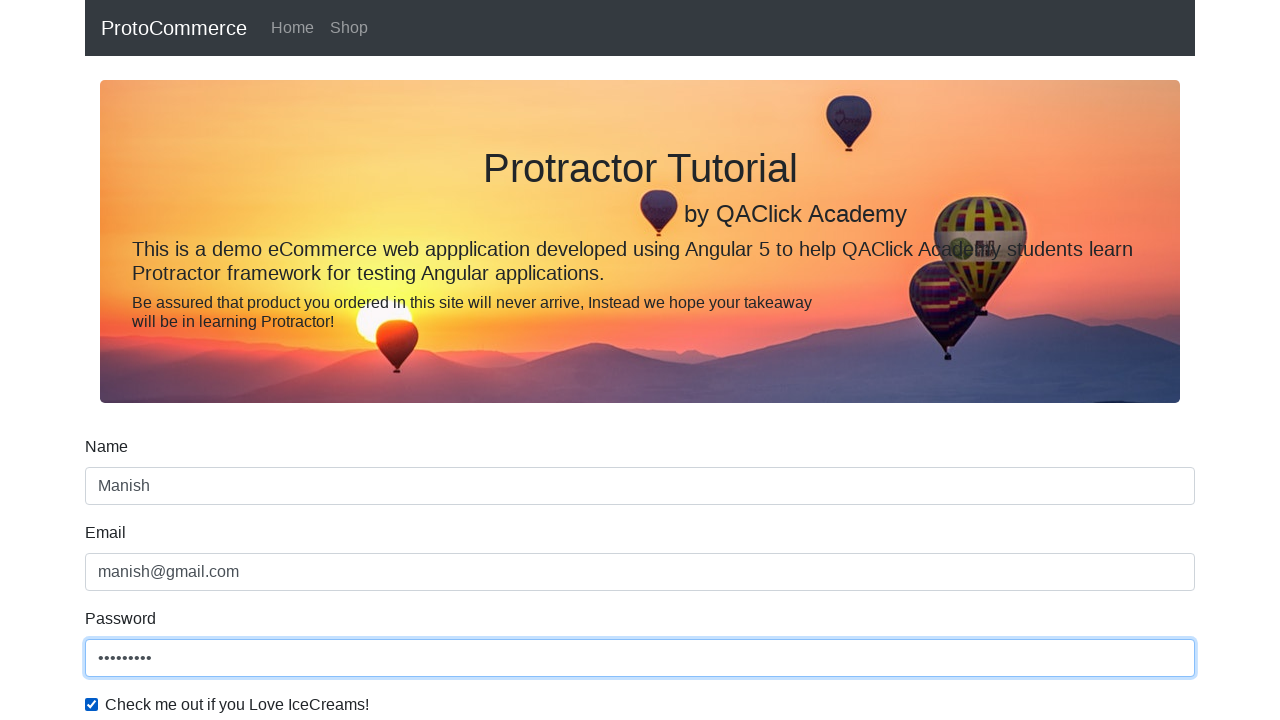

Selected 'Male' from gender dropdown on select#exampleFormControlSelect1
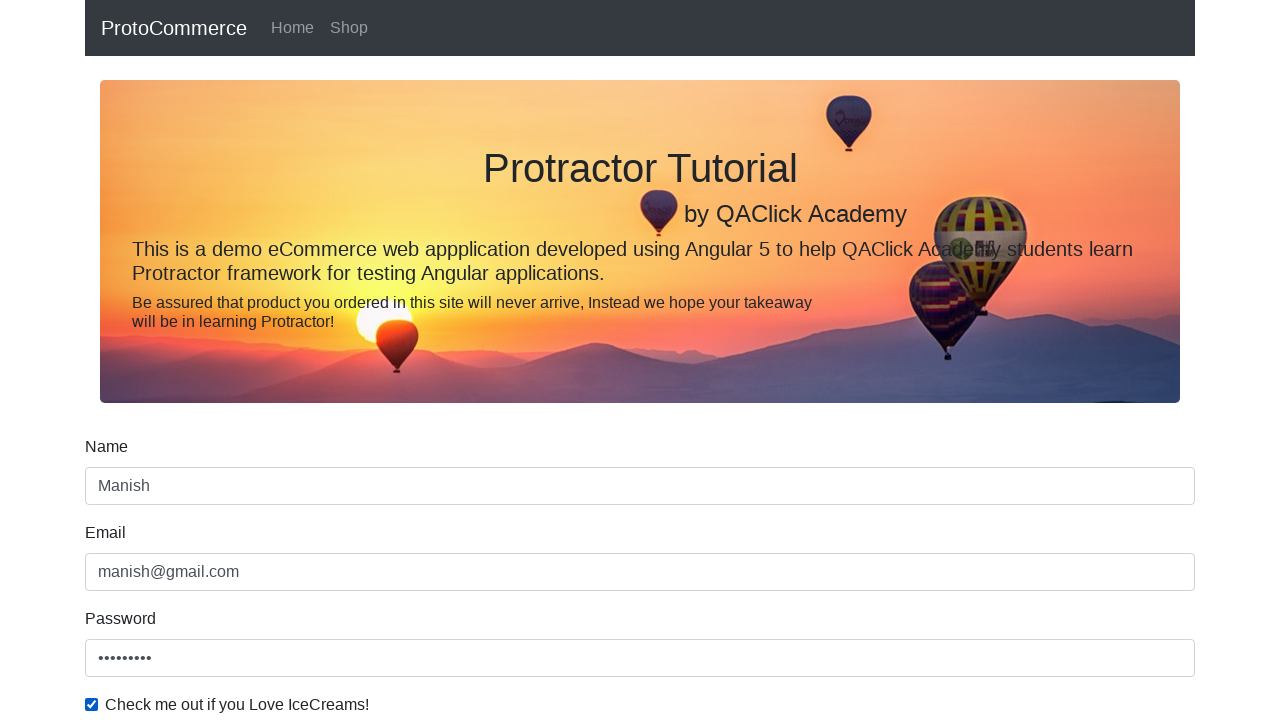

Selected employment status radio button at (326, 360) on input#inlineRadio2
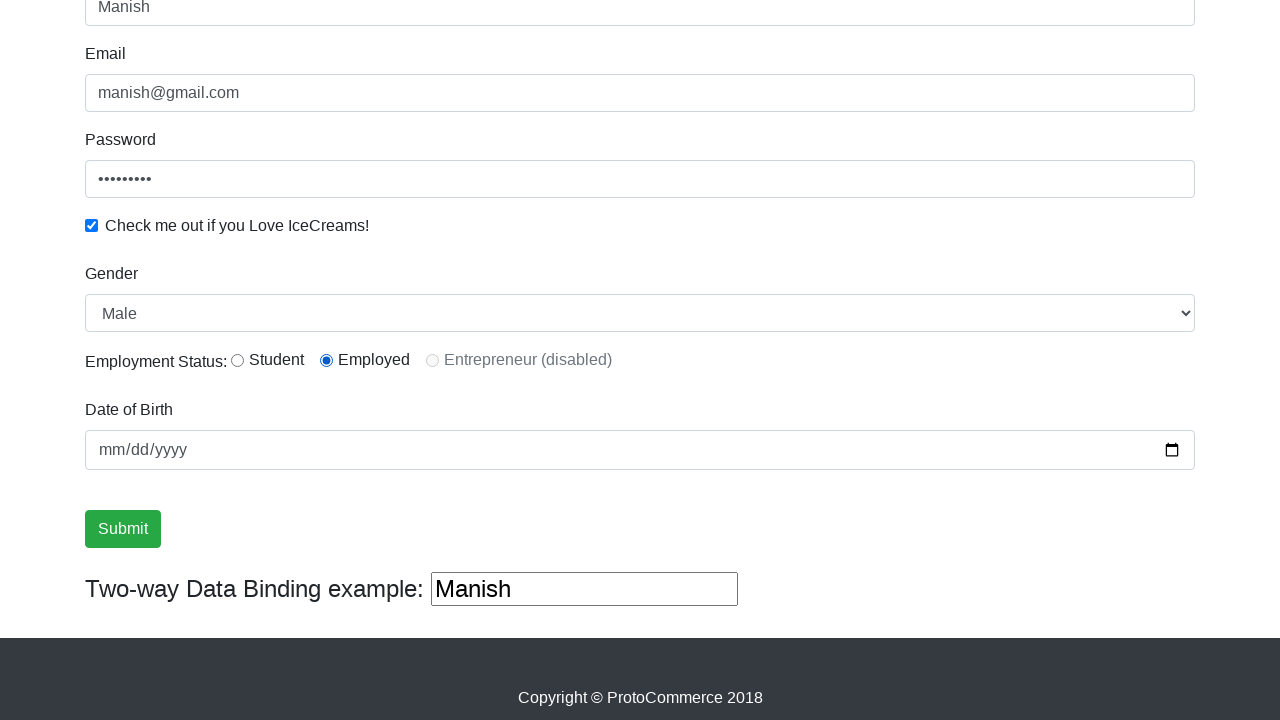

Filled date of birth field with '1998-05-15' on input[name='bday']
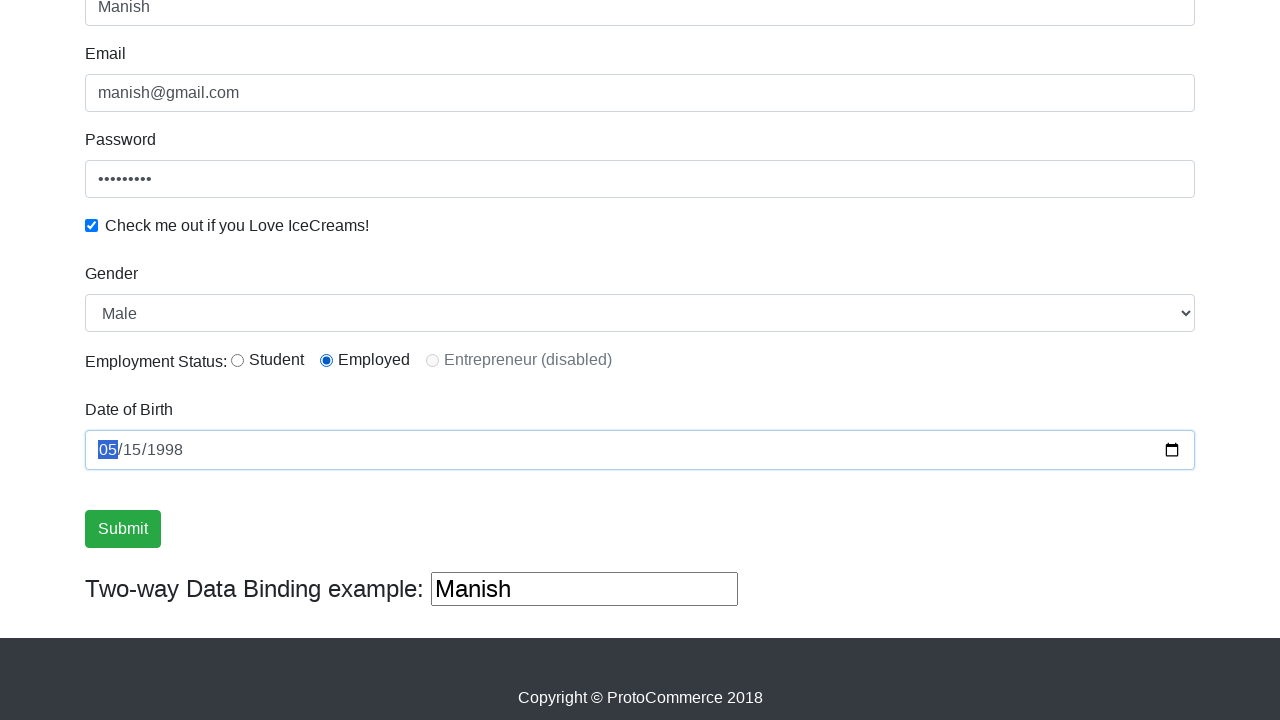

Clicked submit button to submit the form at (123, 529) on input[value='Submit']
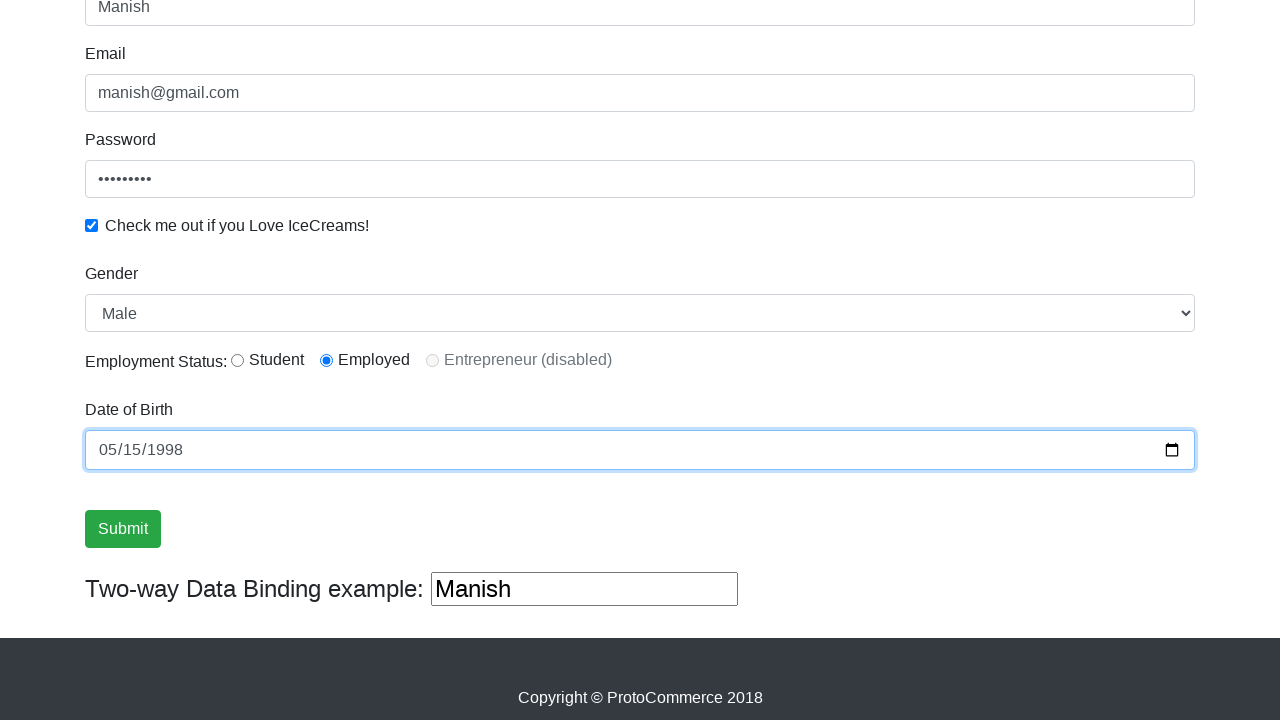

Form submission successful - success message appeared
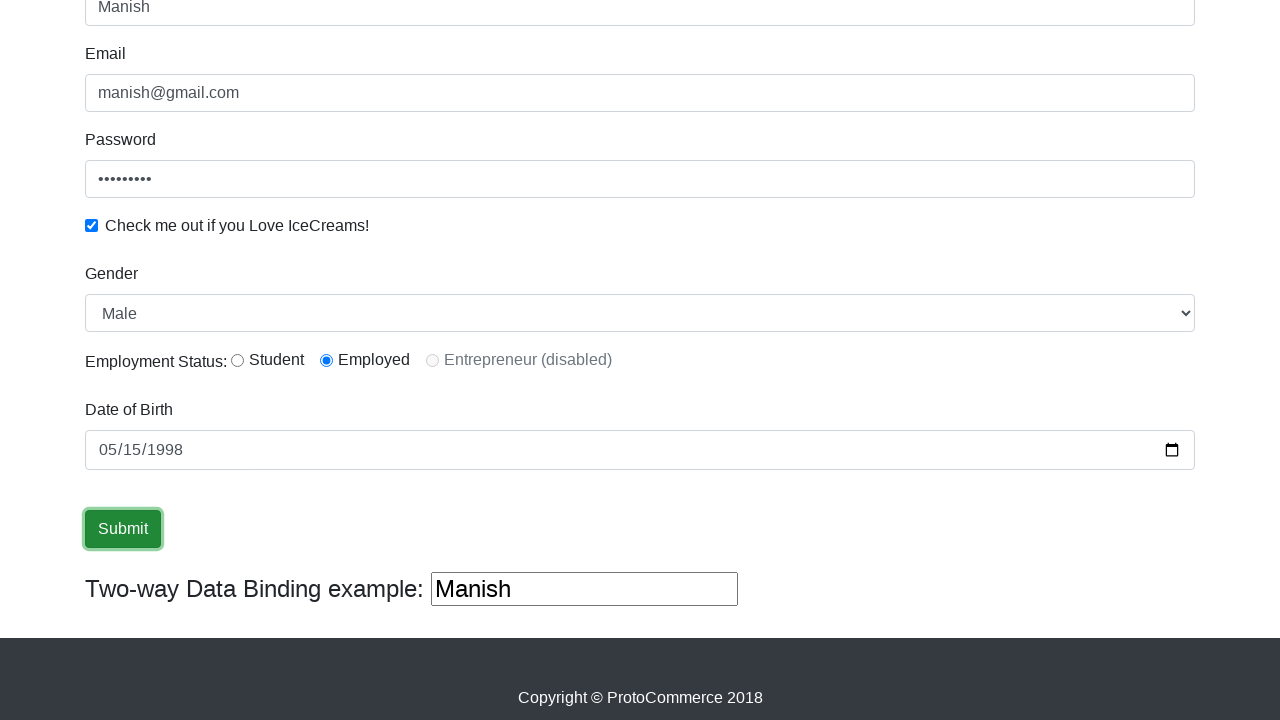

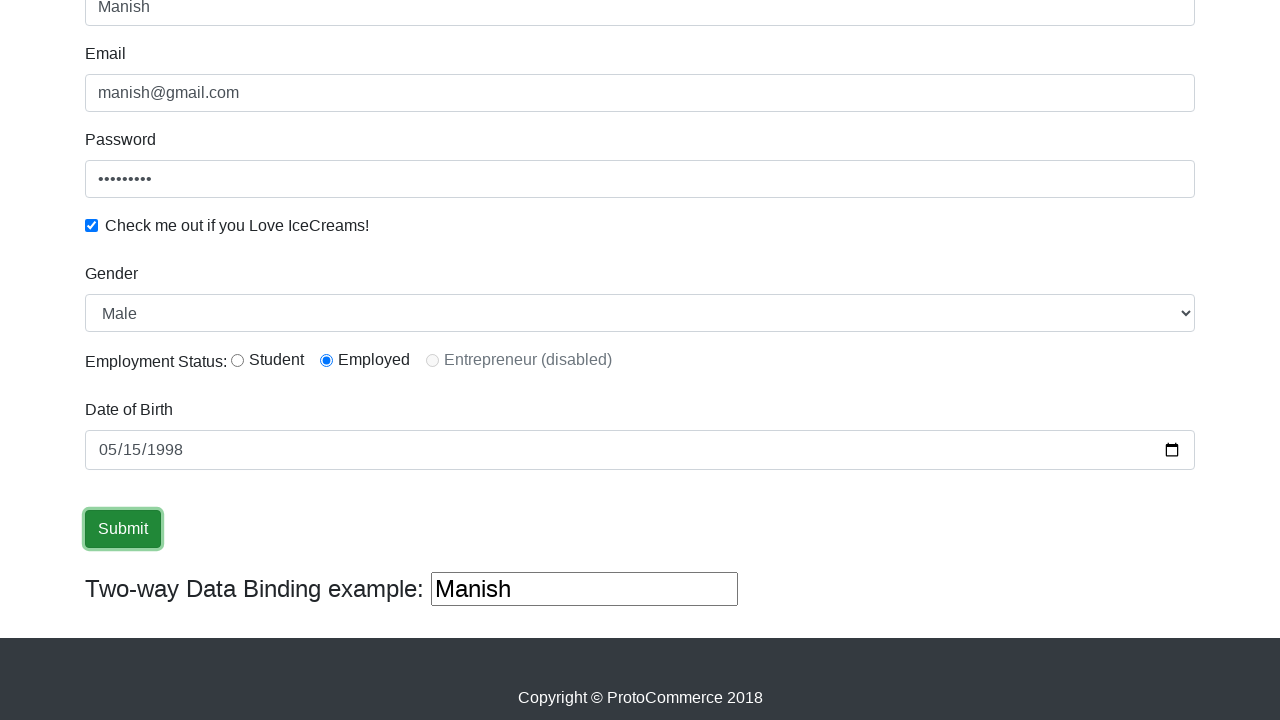